Tests visibility of form elements including email textbox, age radio button, education textarea, and user text by checking if they are displayed and interacting with visible elements

Starting URL: https://automationfc.github.io/basic-form/index.html

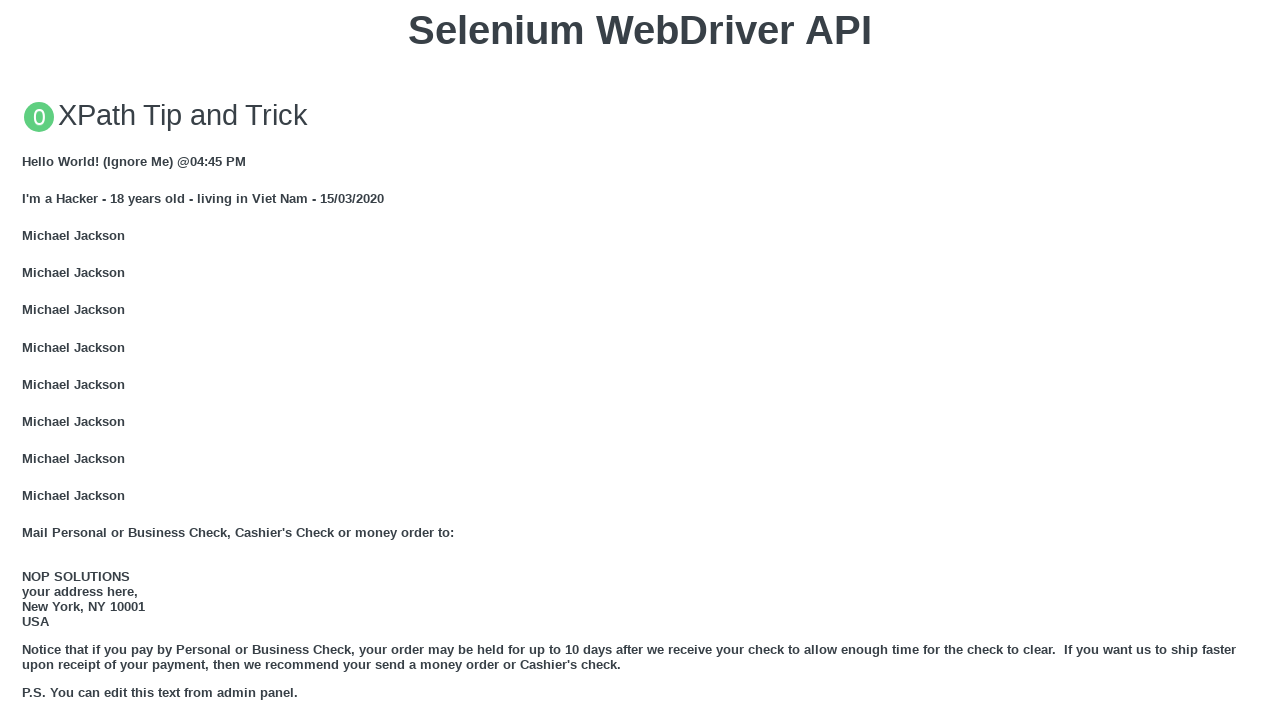

Located email textbox element
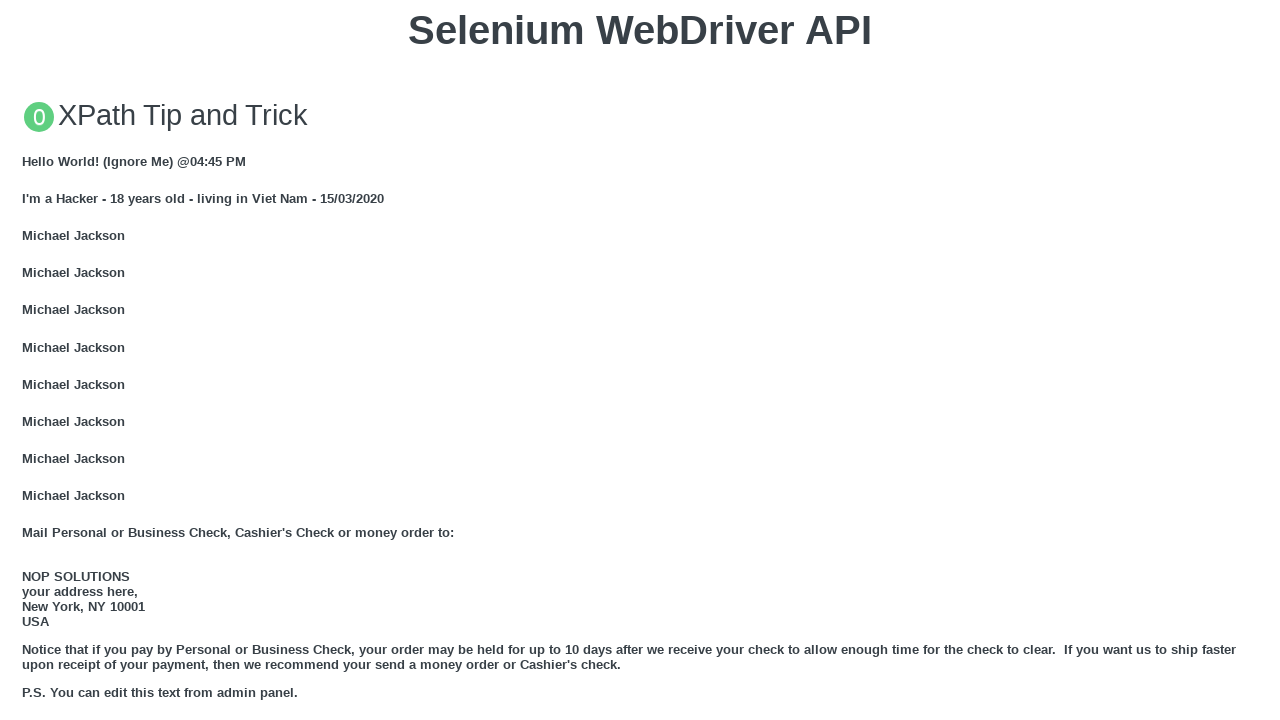

Email textbox is visible
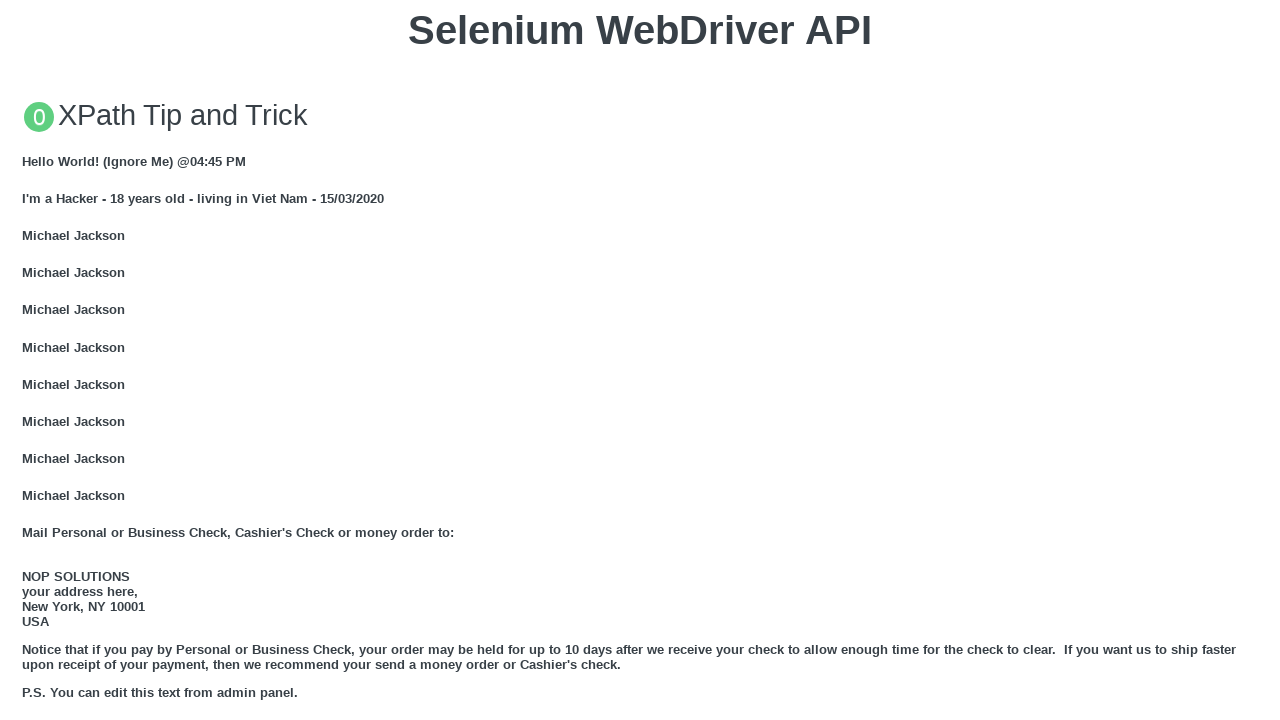

Filled email textbox with 'Automation Testing' on input#mail
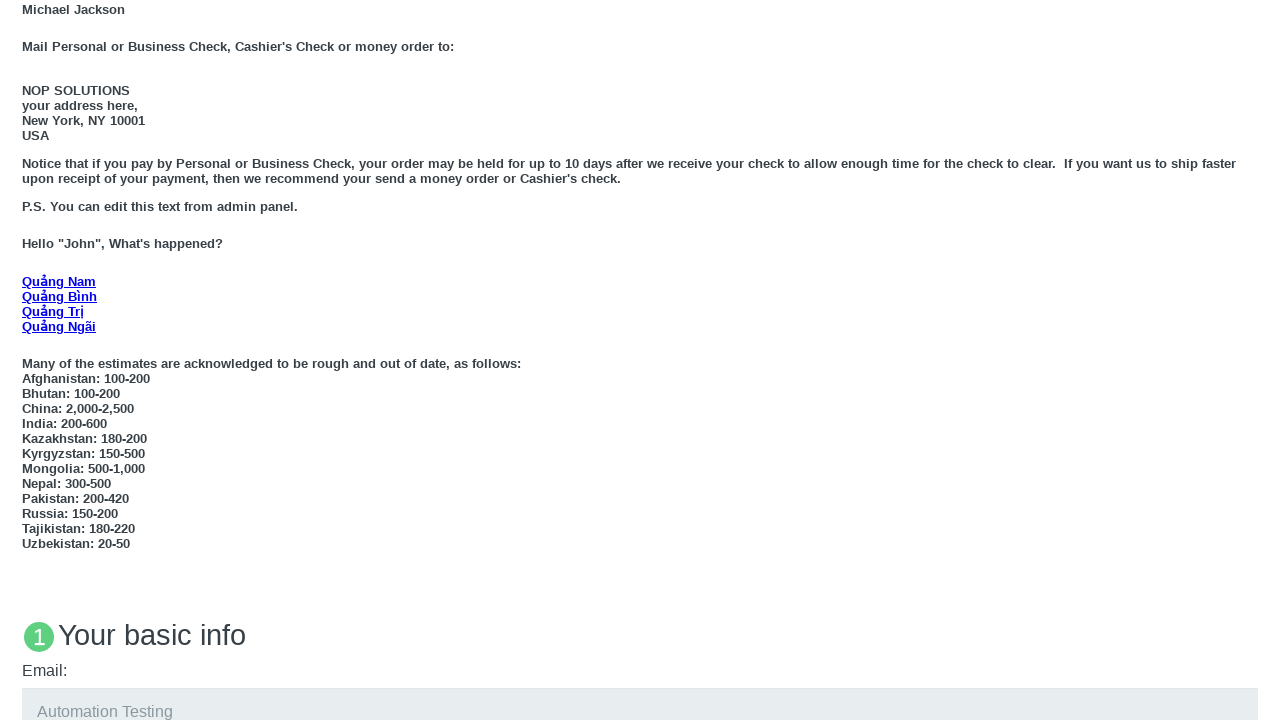

Located age under 18 radio button element
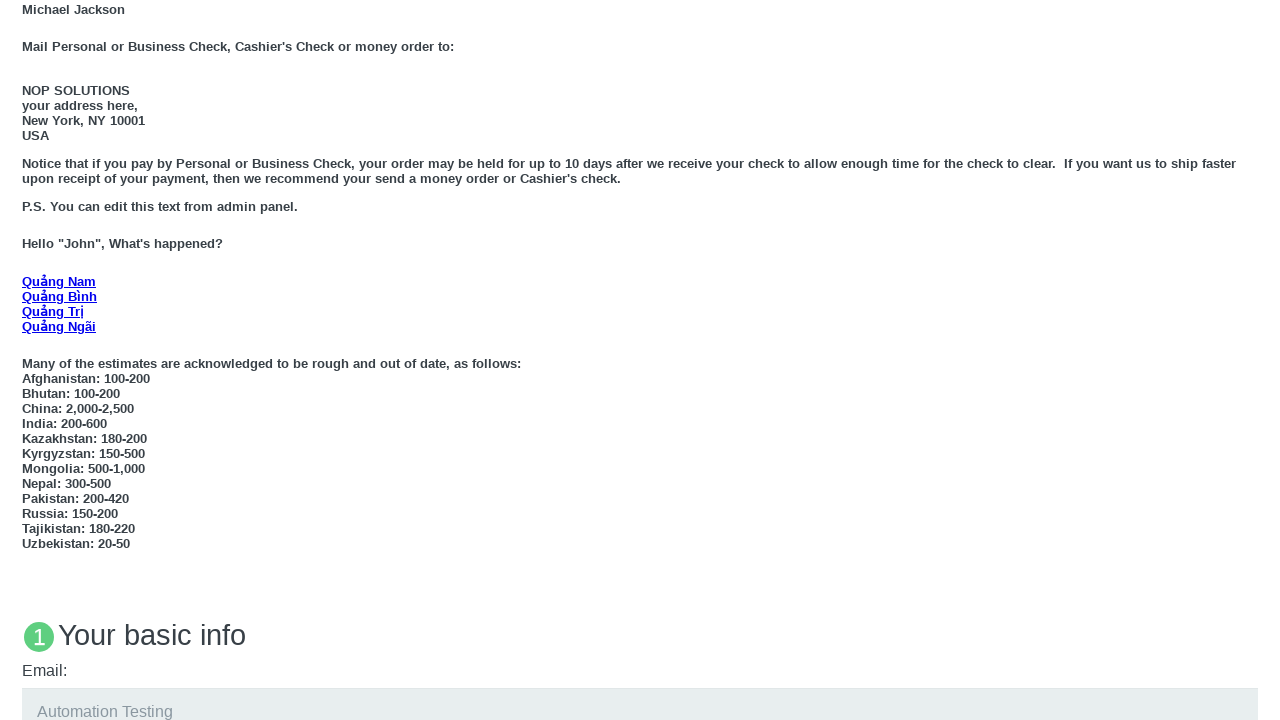

Age under 18 radio button is visible
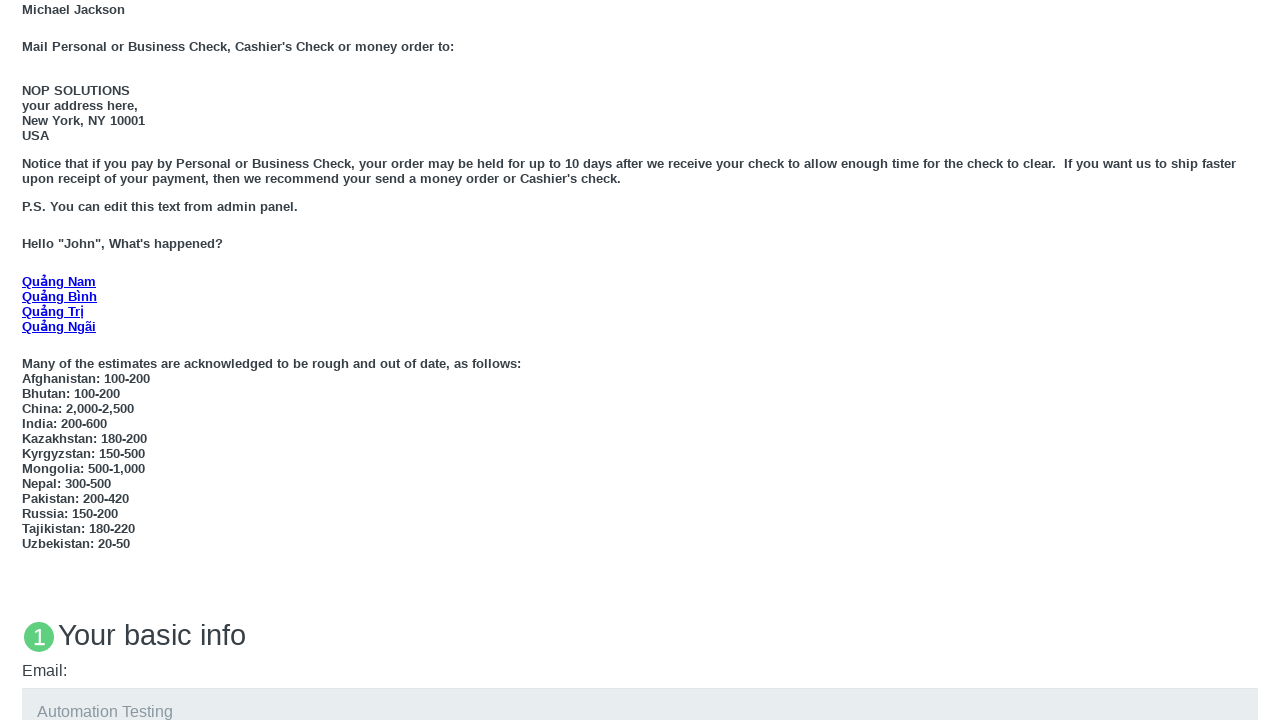

Clicked age under 18 radio button at (28, 360) on input#under_18
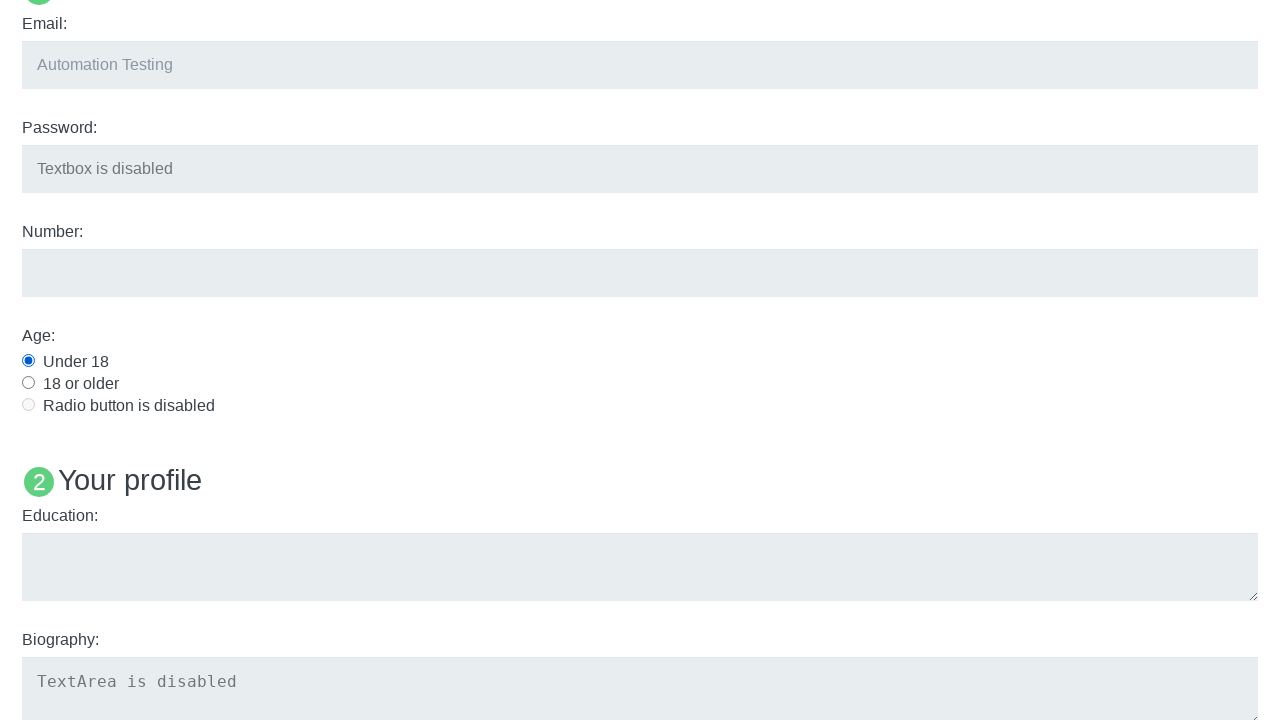

Located education textarea element
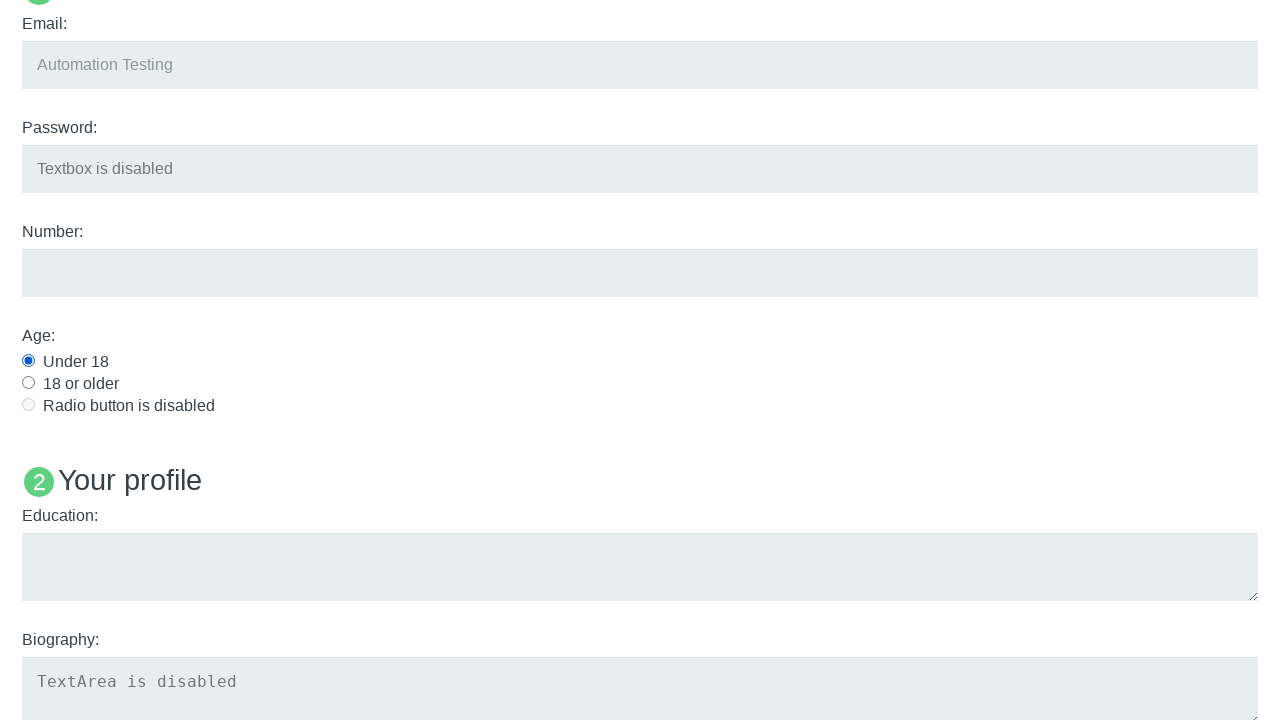

Education textarea is visible
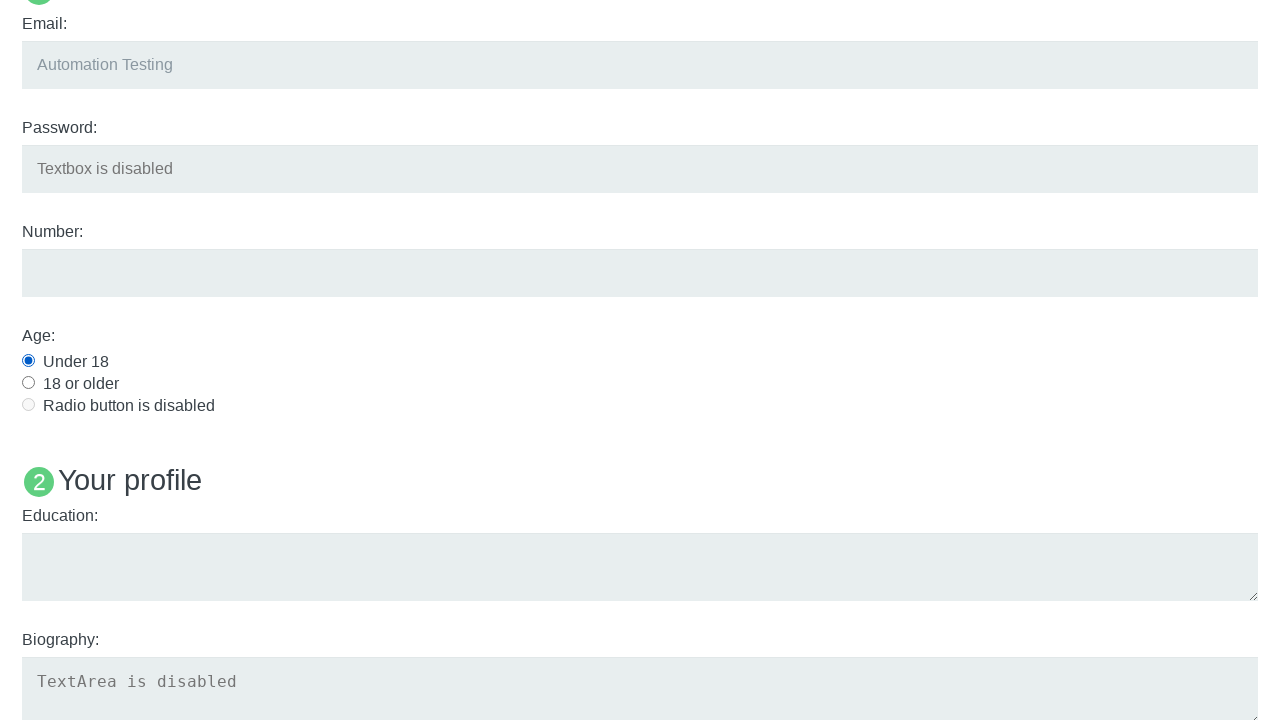

Filled education textarea with 'Automation Testing' on textarea#edu
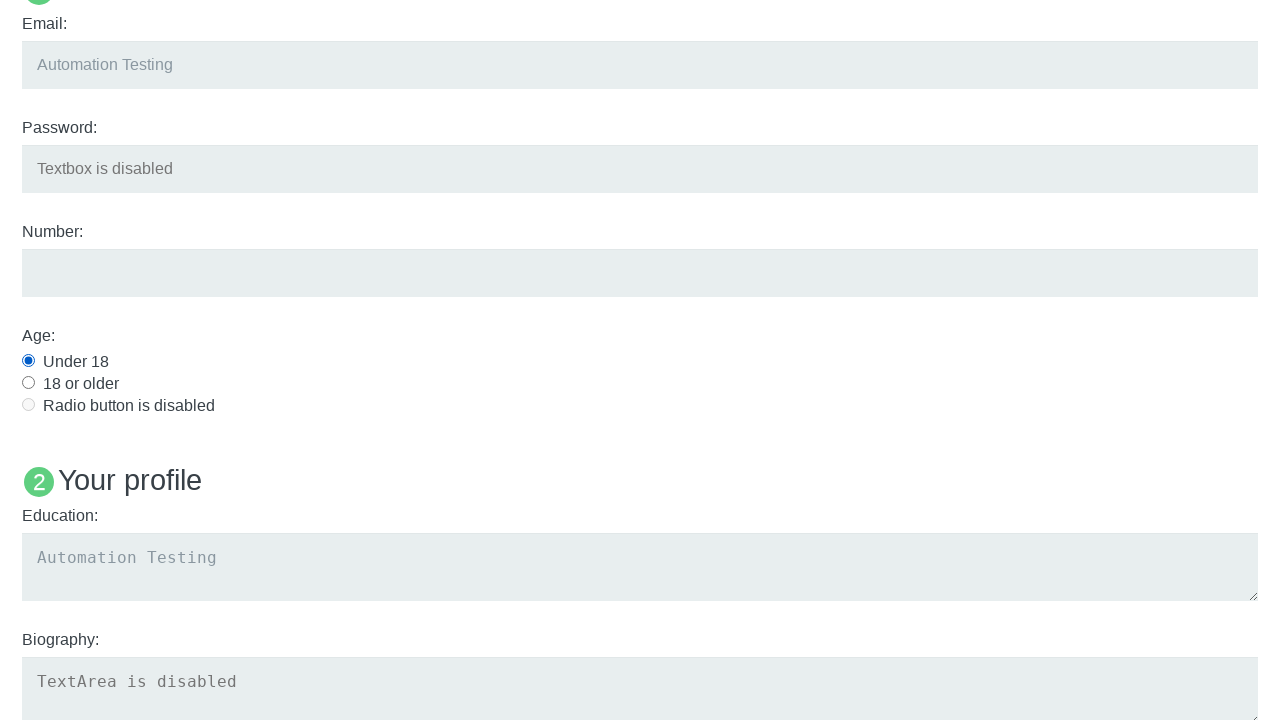

Located user5 text element
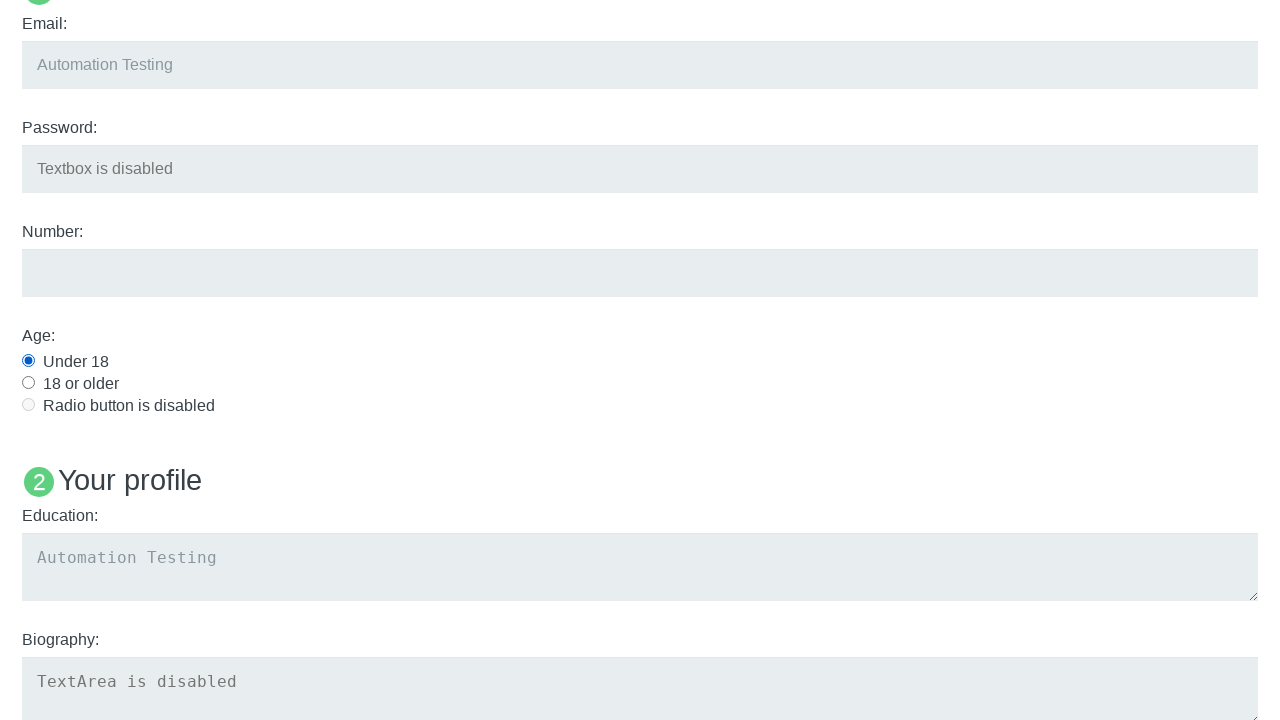

Checked visibility of user5 text element
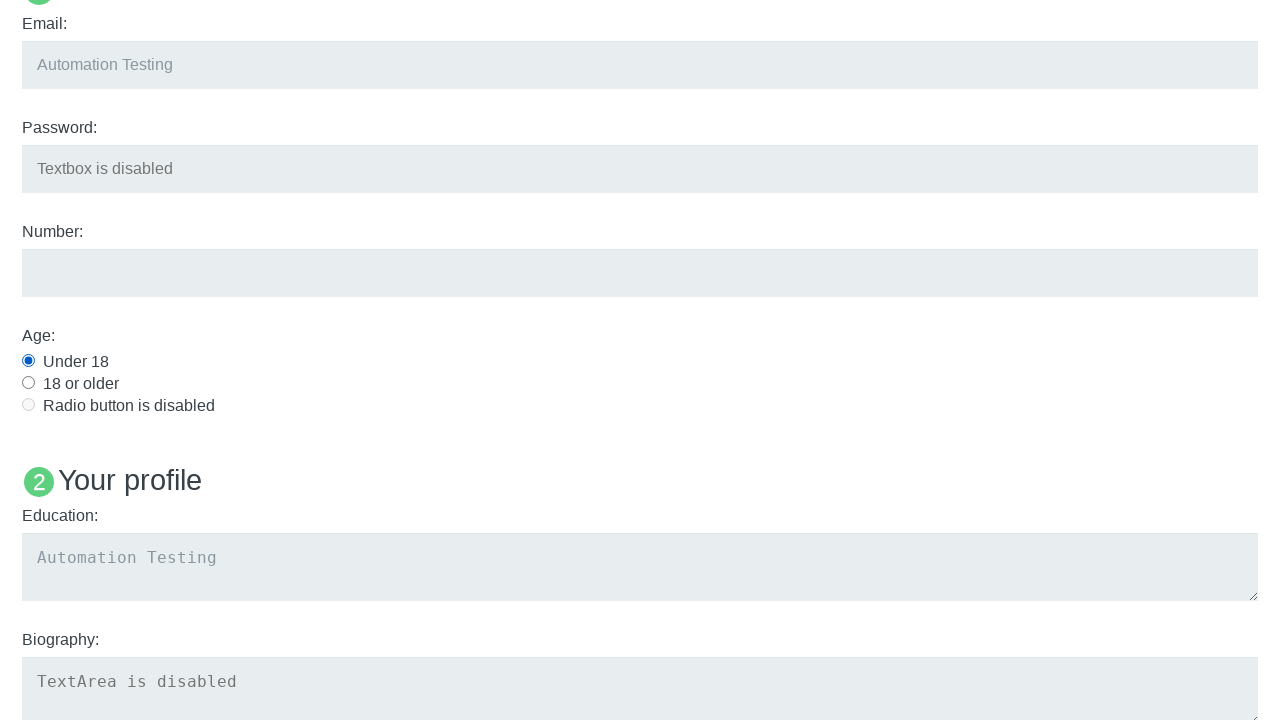

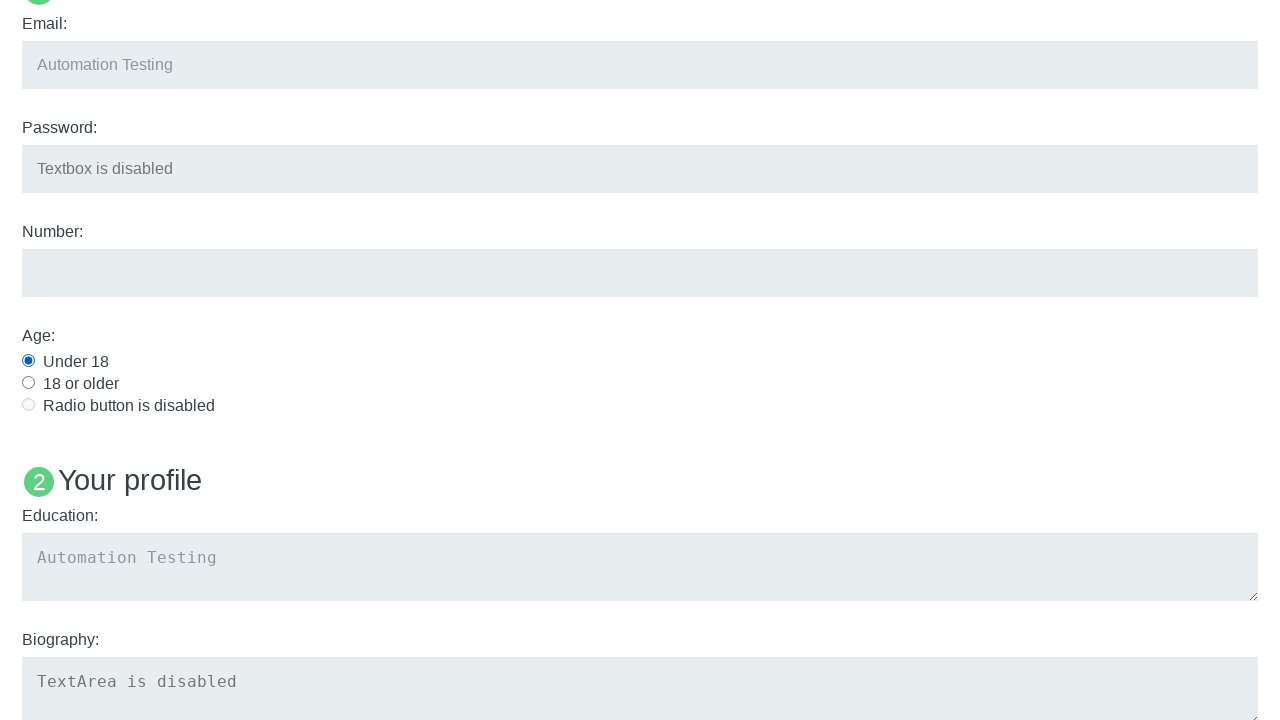